Tests interaction with an iframe by switching to the iframe context, clicking a radio button element, and then switching back to the main content

Starting URL: https://www.w3schools.com/tags/tryit.asp?filename=tryhtml5_input_type_radio

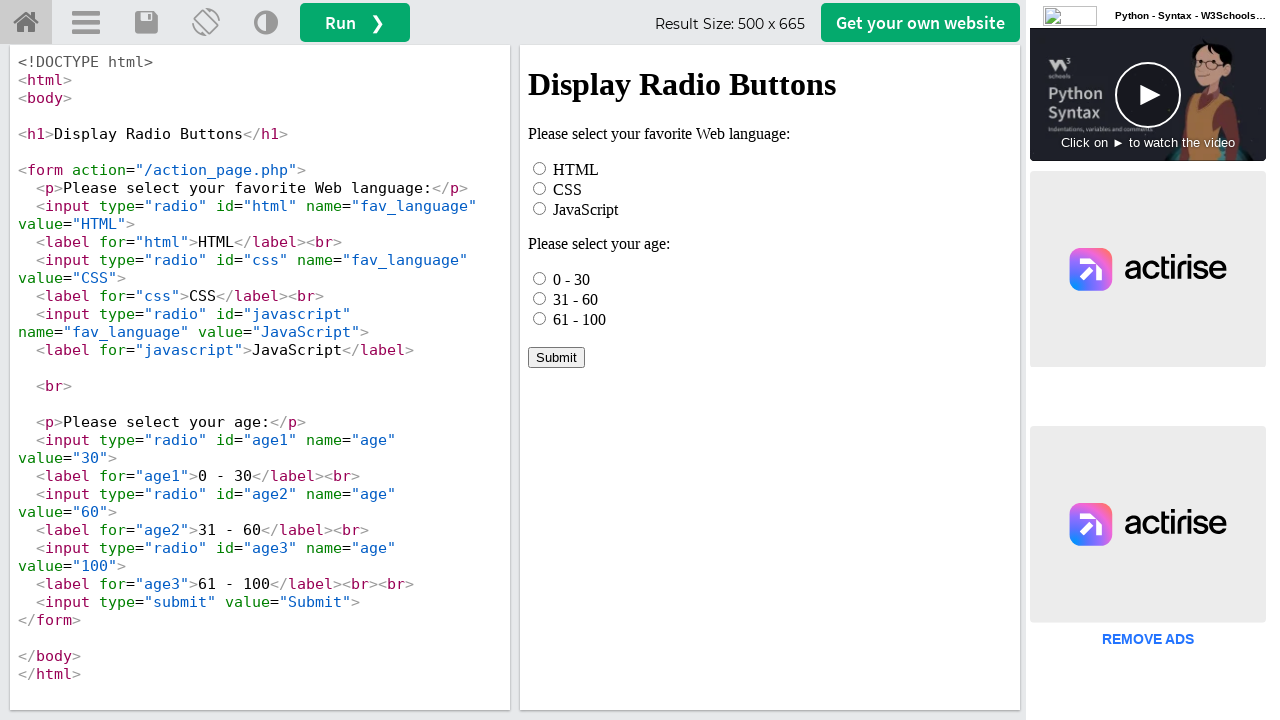

Located iframe with id 'iframeResult'
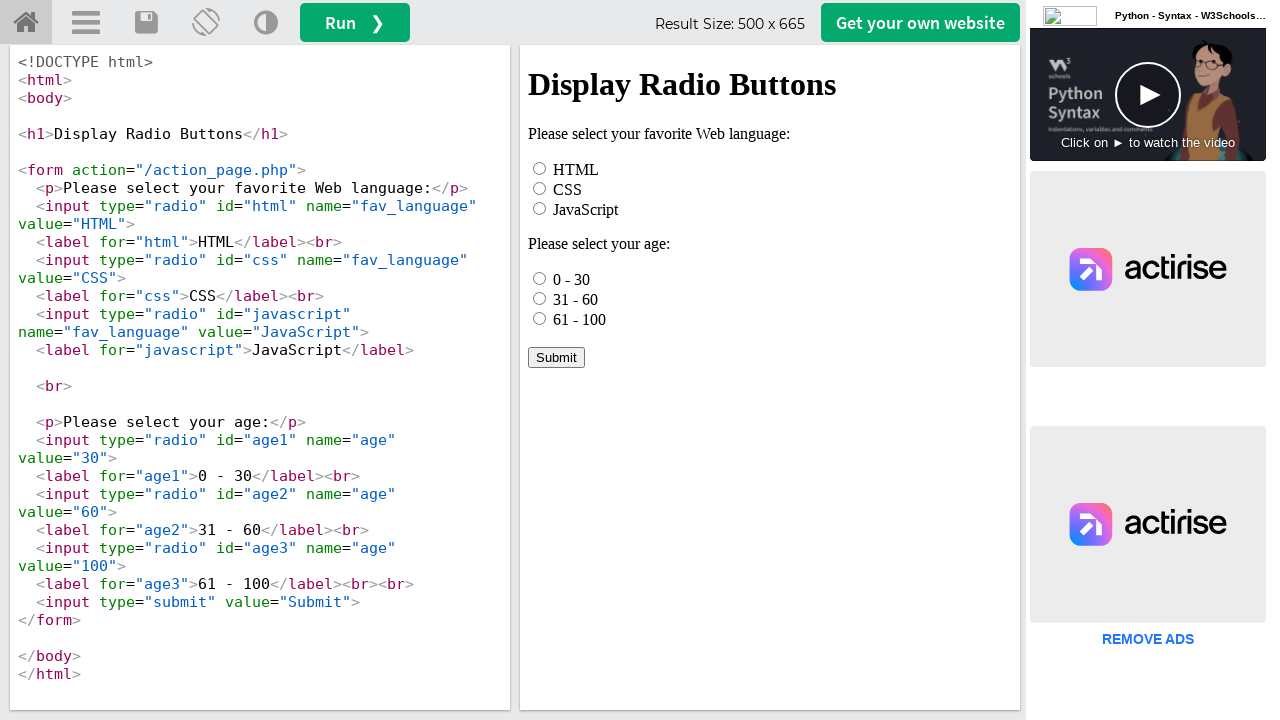

Clicked the HTML radio button within the iframe at (540, 168) on #iframeResult >> internal:control=enter-frame >> xpath=//*[@id="html"]
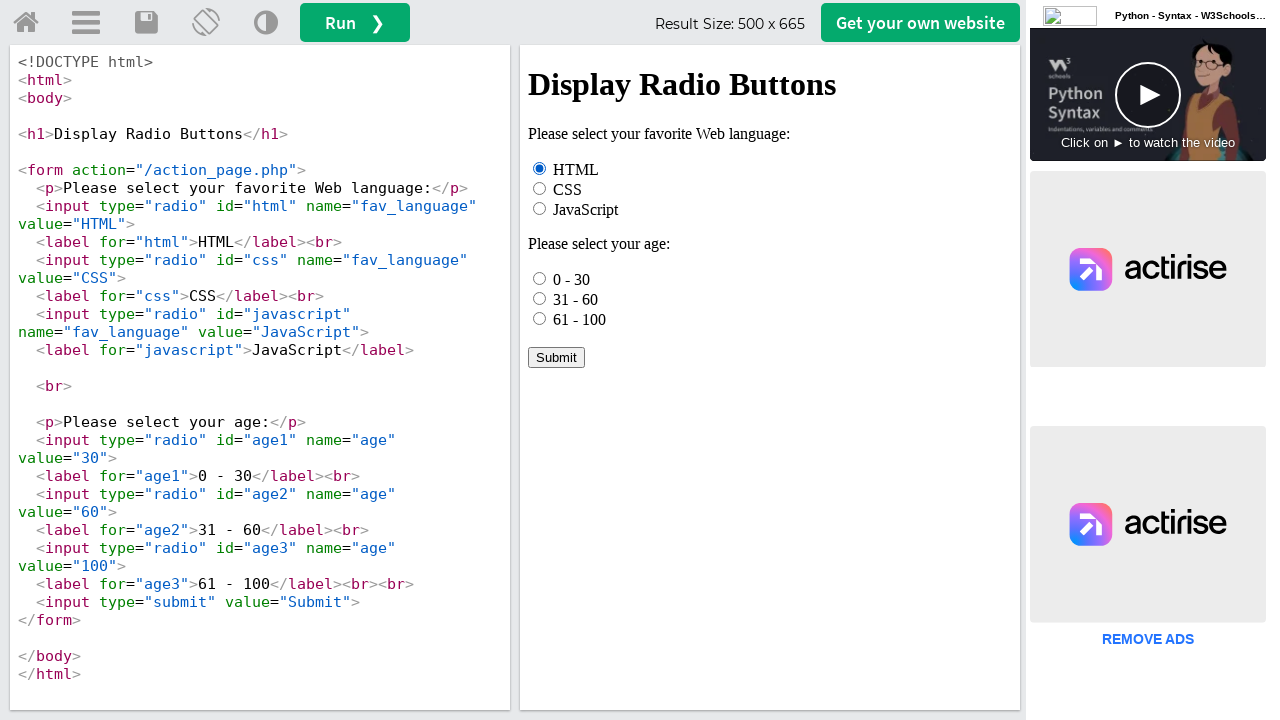

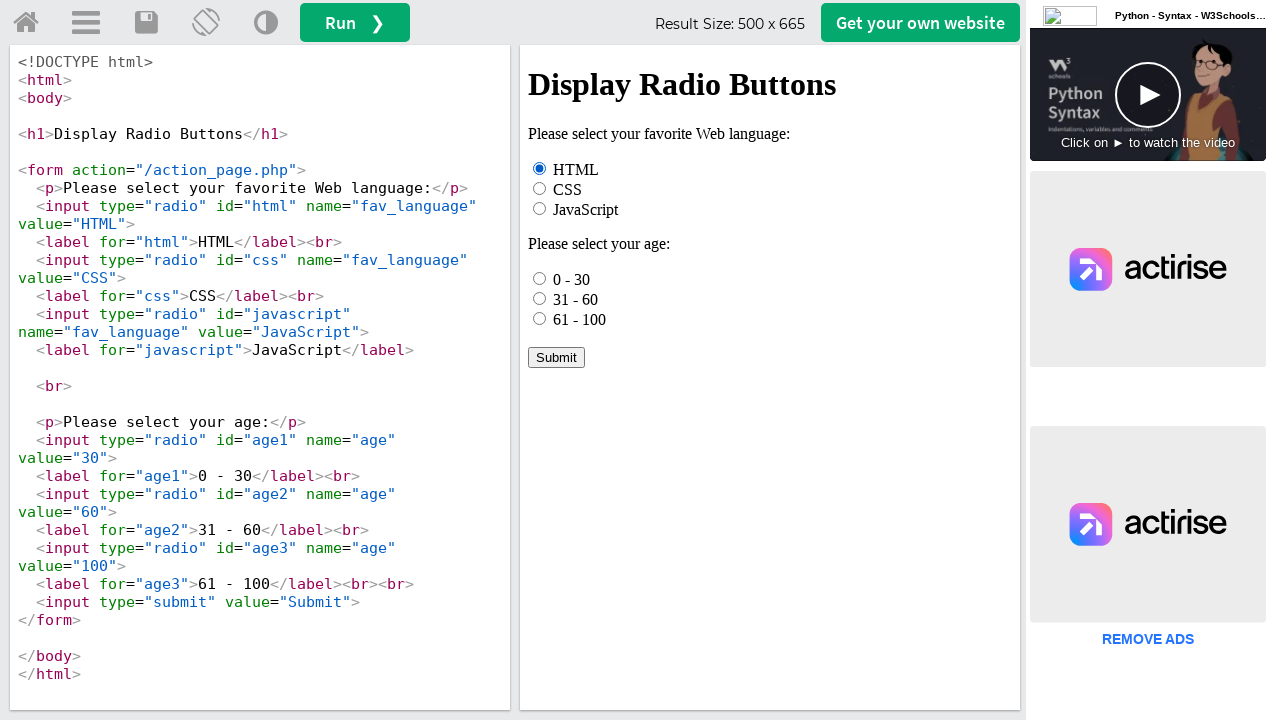